Tests adding a monitor to cart without being logged in by clicking on Monitors category, selecting a monitor, and clicking Add to cart

Starting URL: https://www.demoblaze.com/

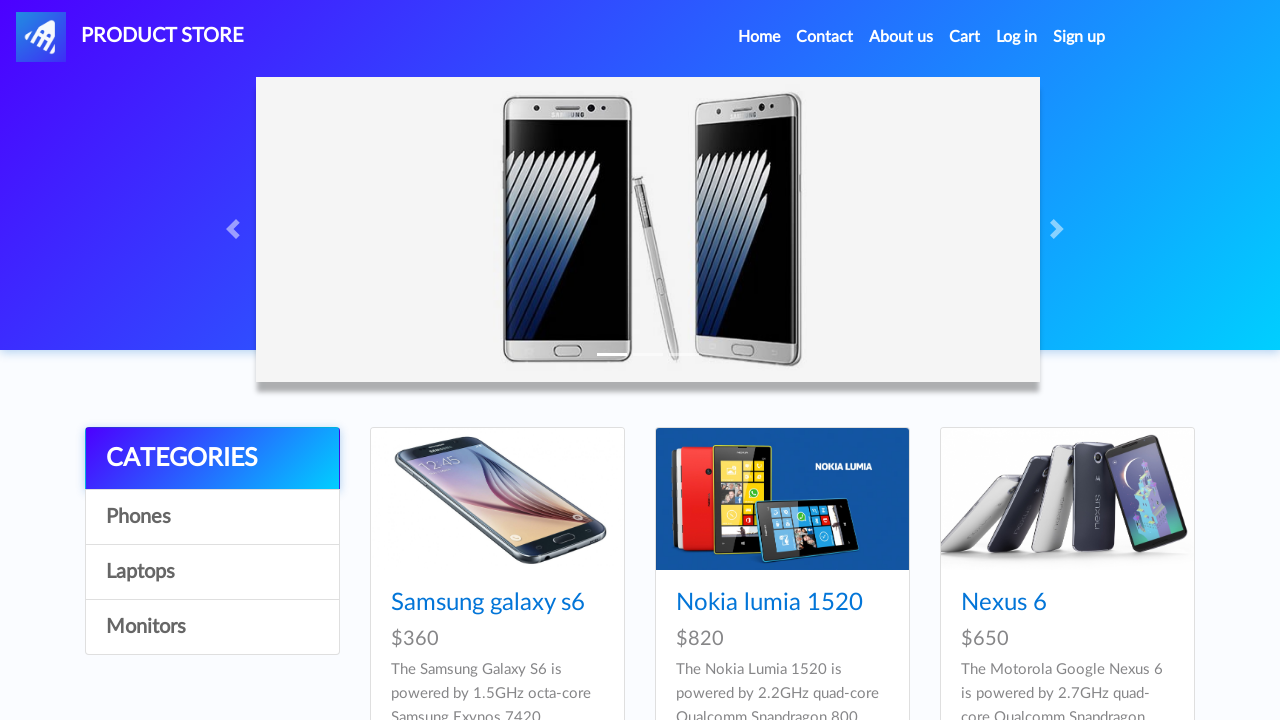

Clicked on Monitors category at (212, 627) on a:text('Monitors')
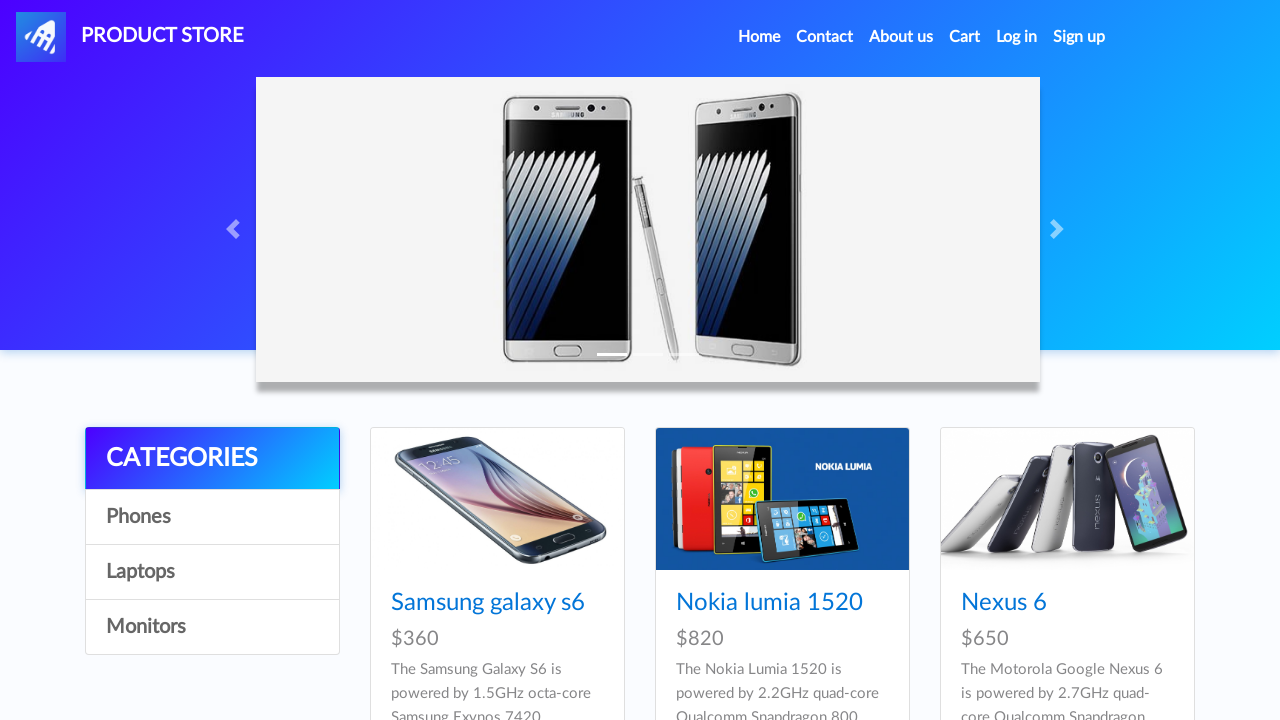

Waited for Monitors category page to load
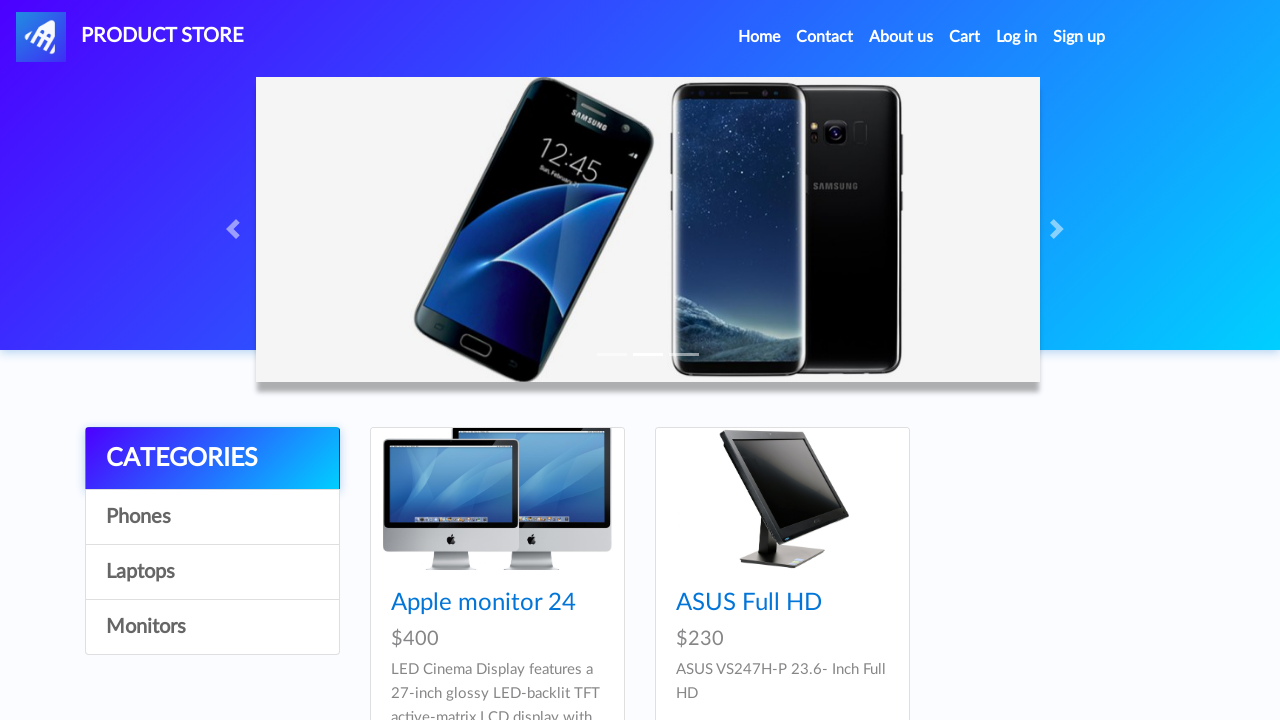

Clicked on the first monitor product at (484, 603) on .card-title a >> nth=0
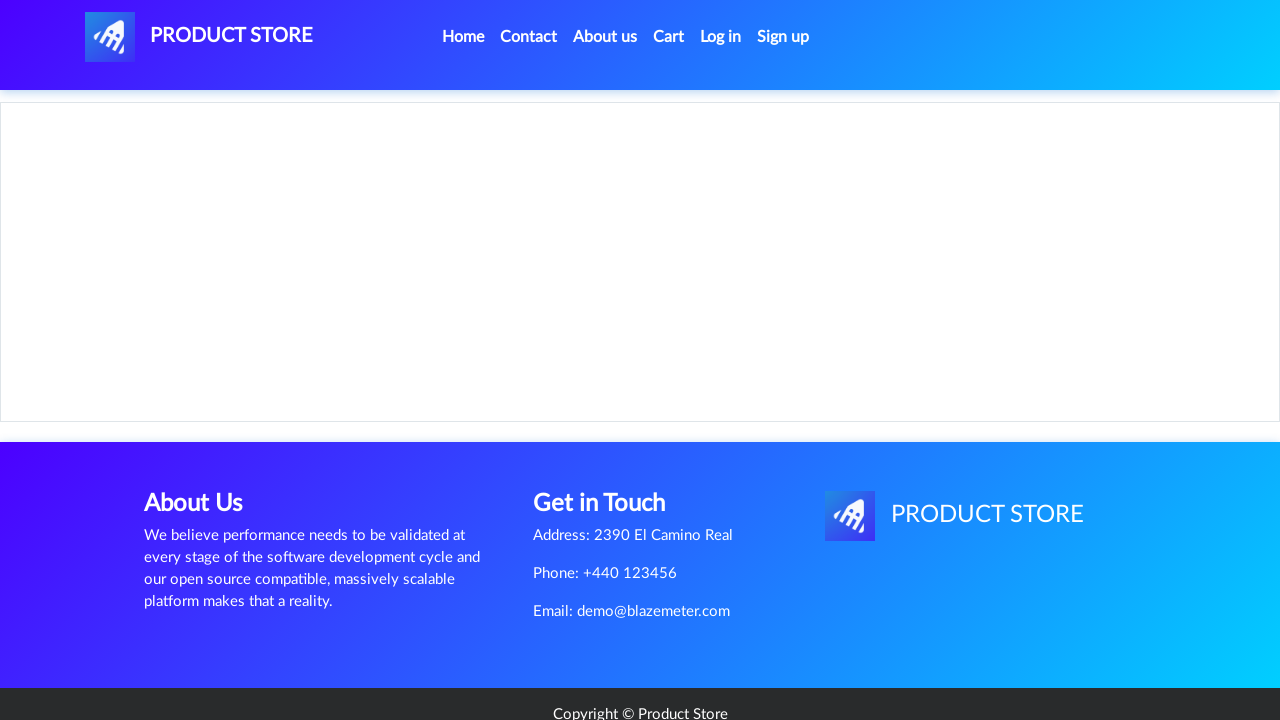

Waited for monitor details page to load
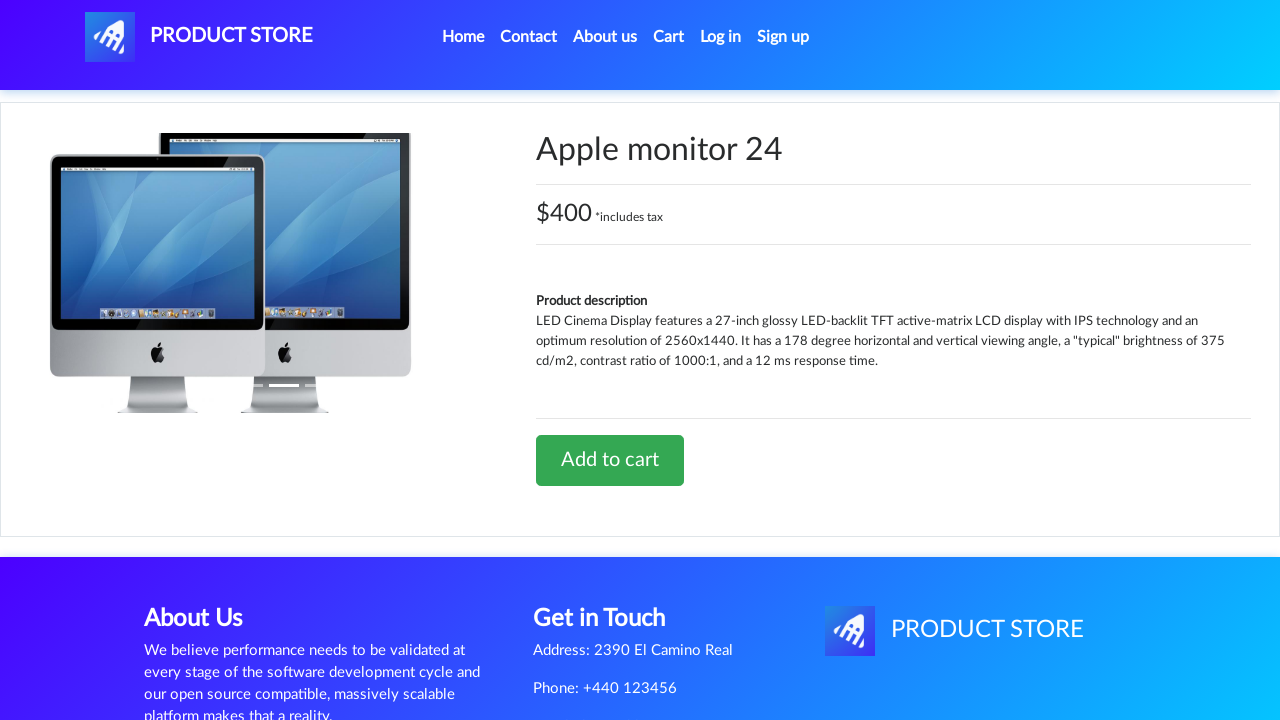

Clicked Add to cart button at (610, 460) on a:text('Add to cart')
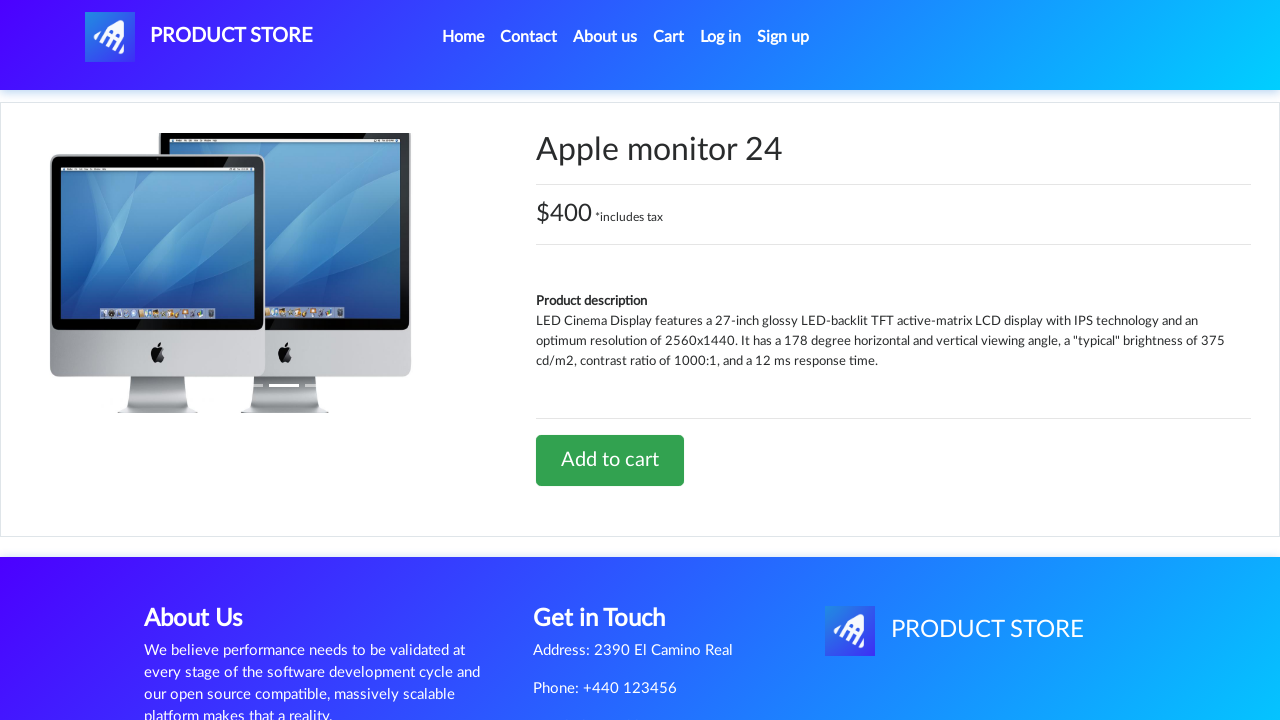

Waited for add to cart action to complete
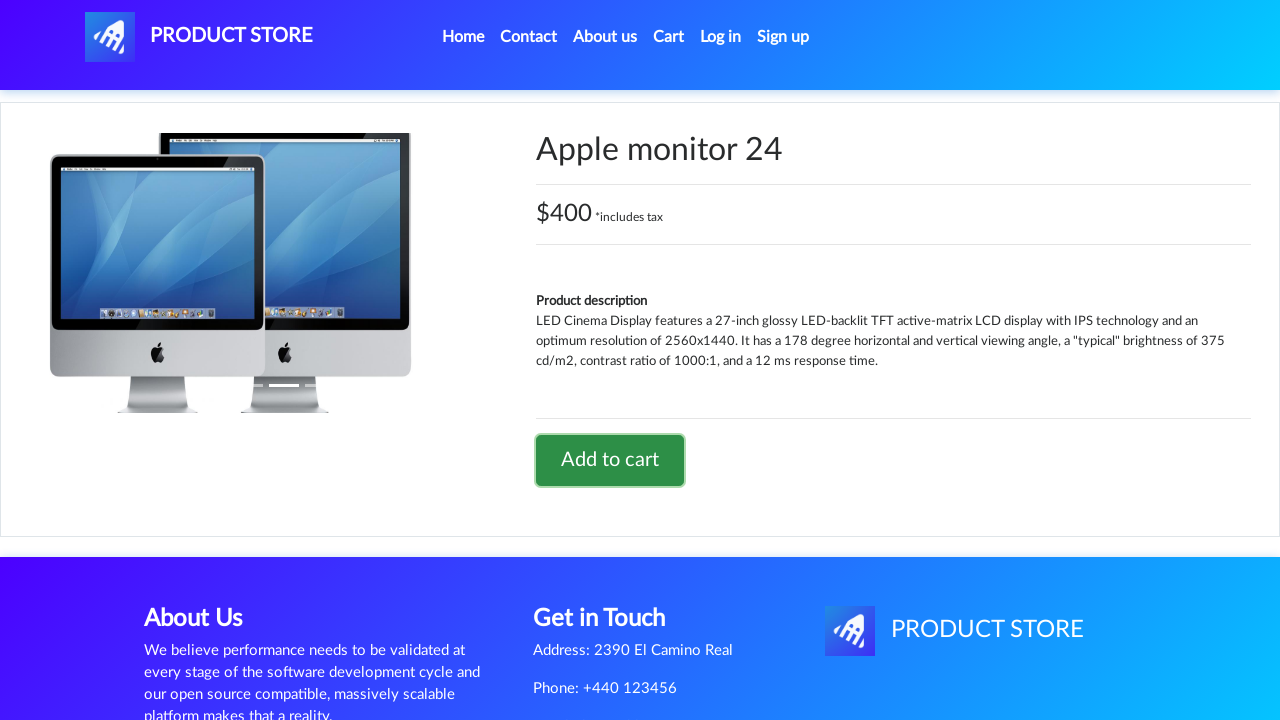

Set up dialog handler to accept alerts
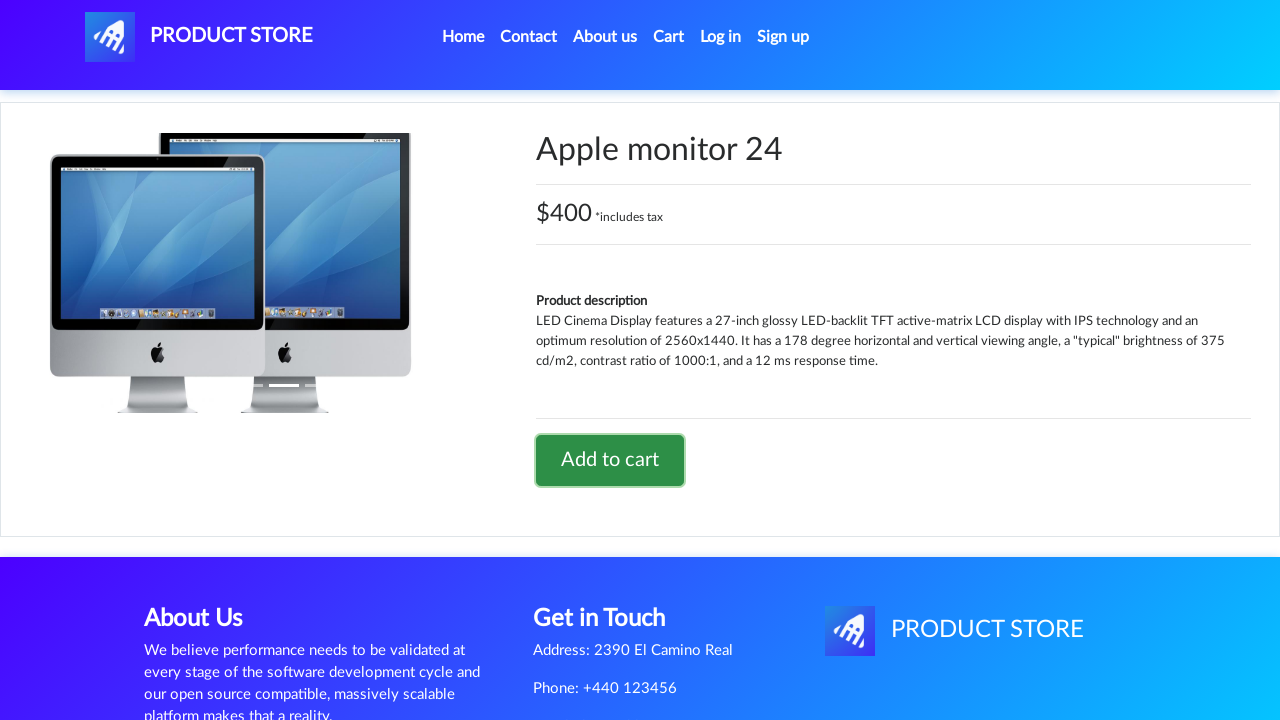

Navigated back to home page
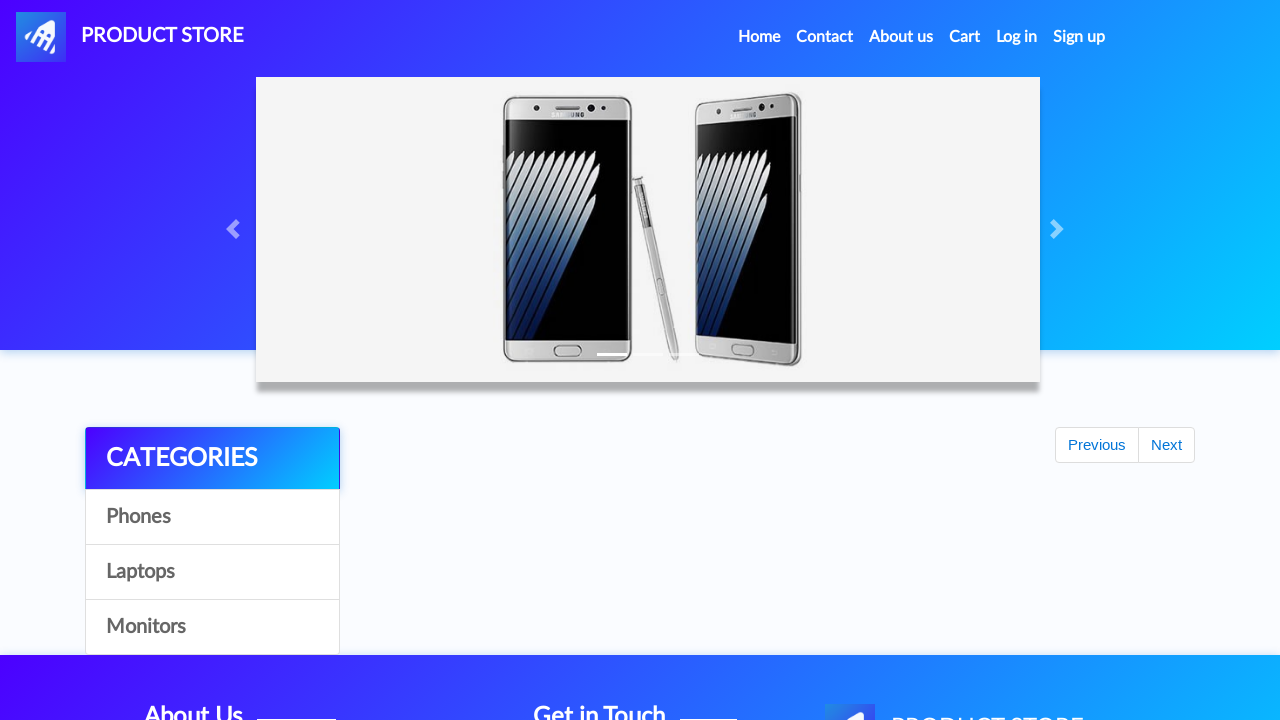

Waited for home page to load
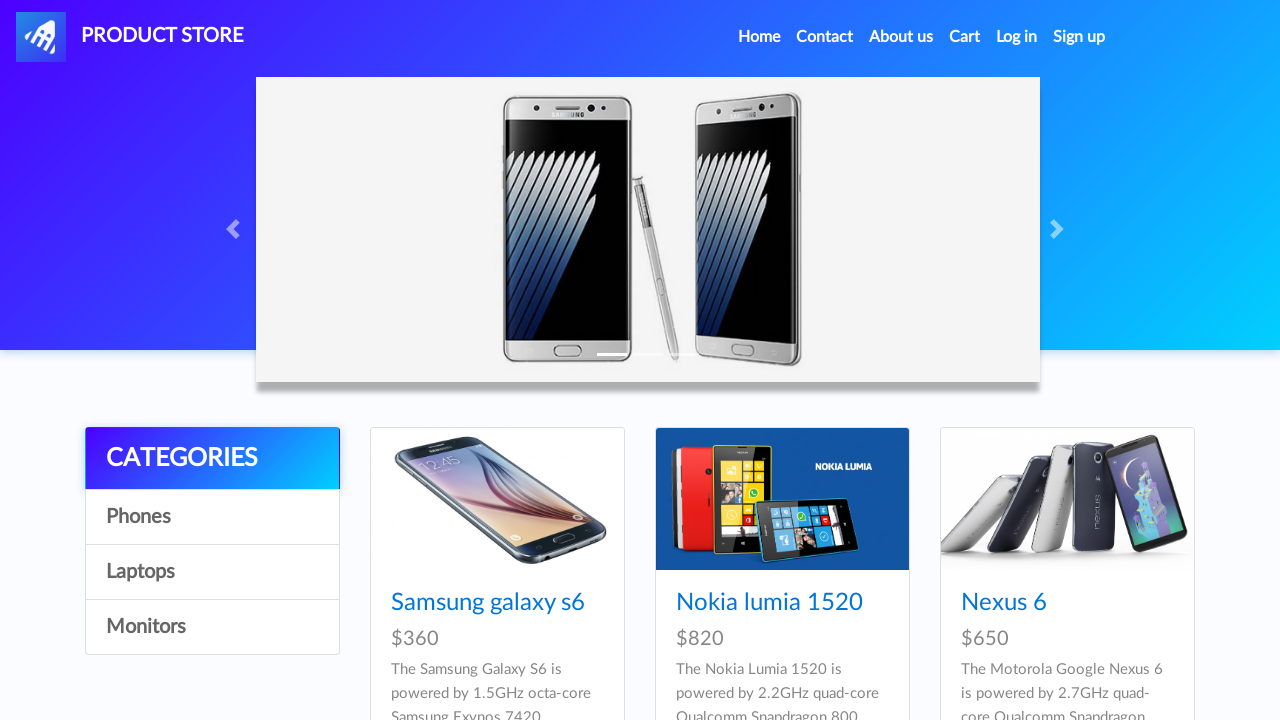

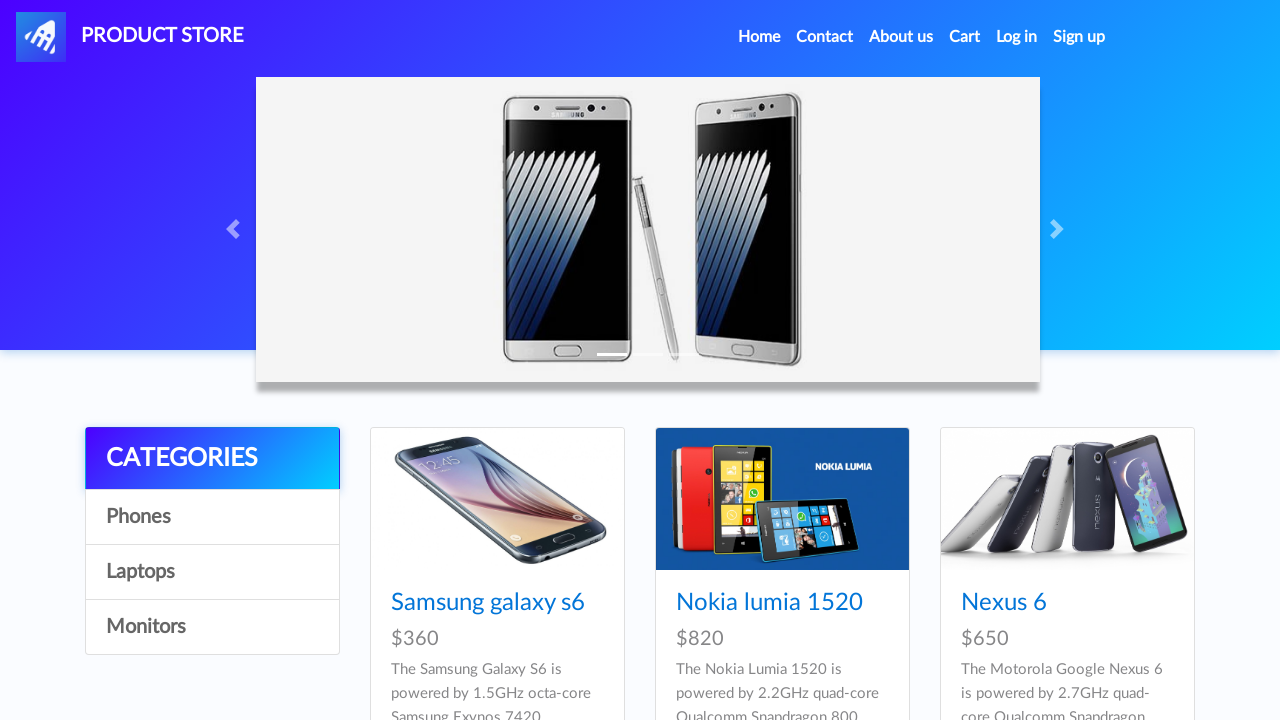